Tests the password reset form on a practice website by clicking the "Forgot your password?" link and filling in name, email, and phone number fields before submitting the reset form.

Starting URL: https://rahulshettyacademy.com/locatorspractice/

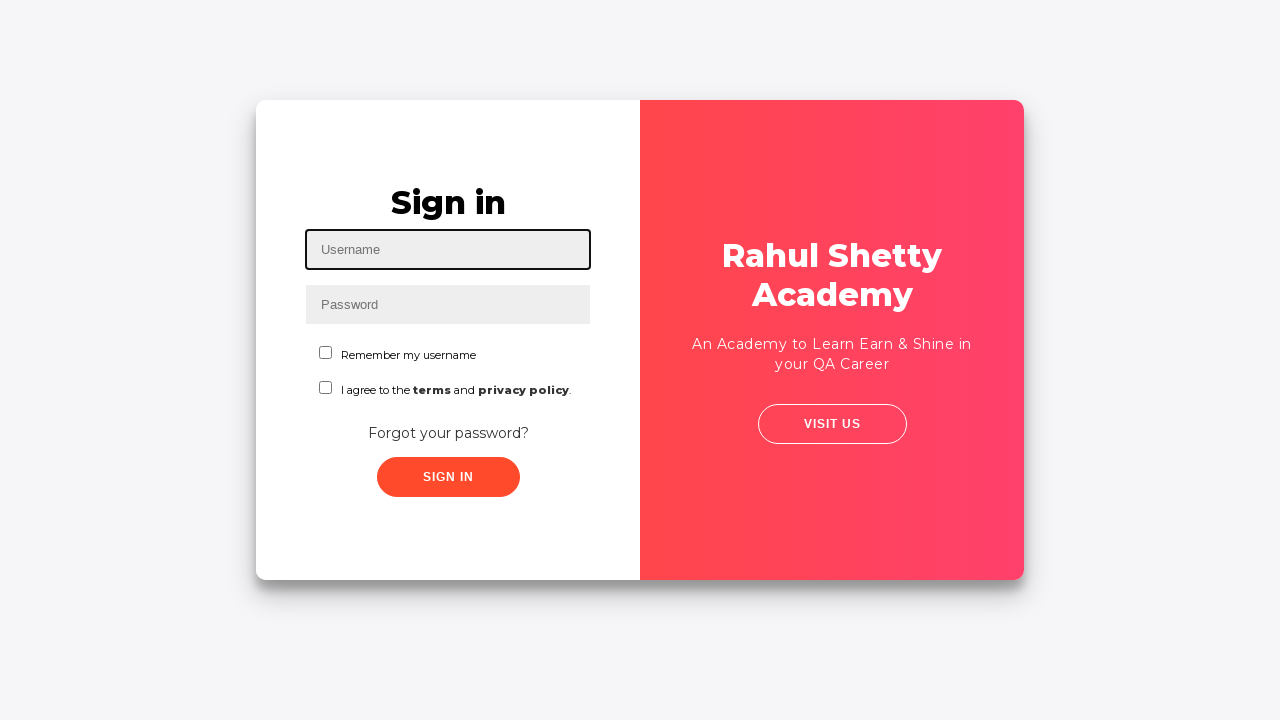

Clicked 'Forgot your password?' link at (448, 433) on text=Forgot your password?
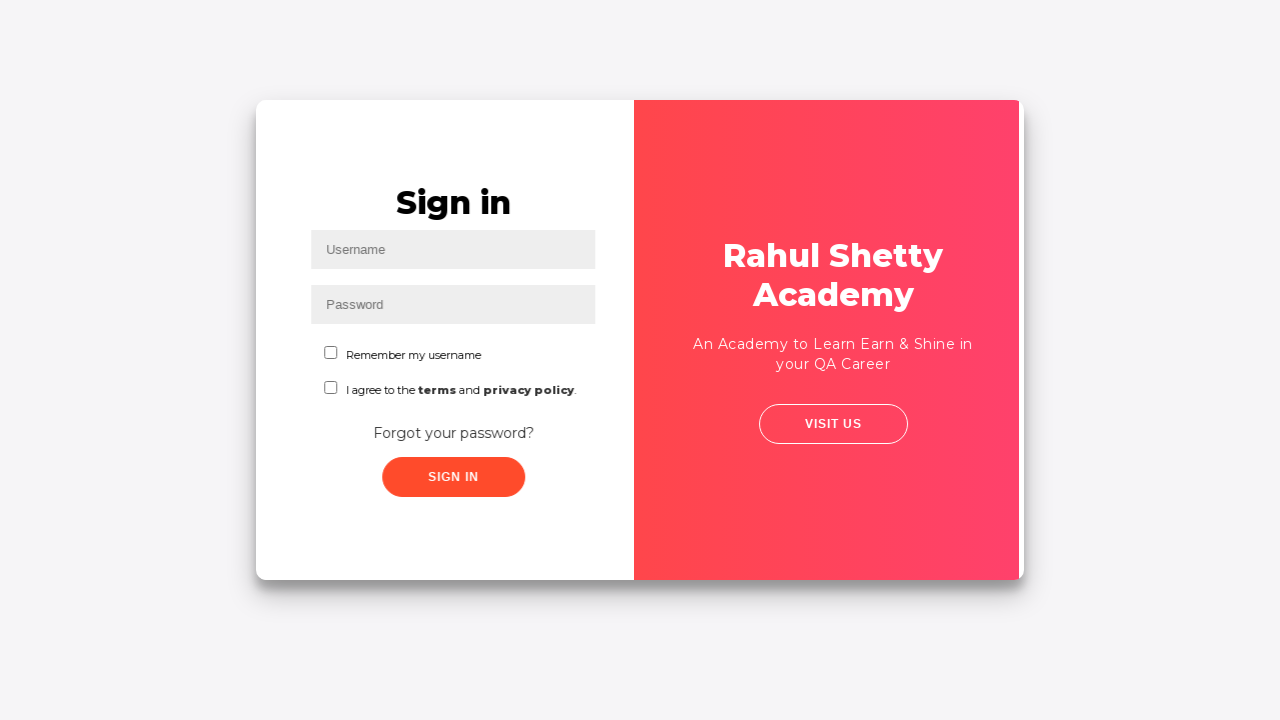

Filled in name field with 'ravan' on input[placeholder='Name']
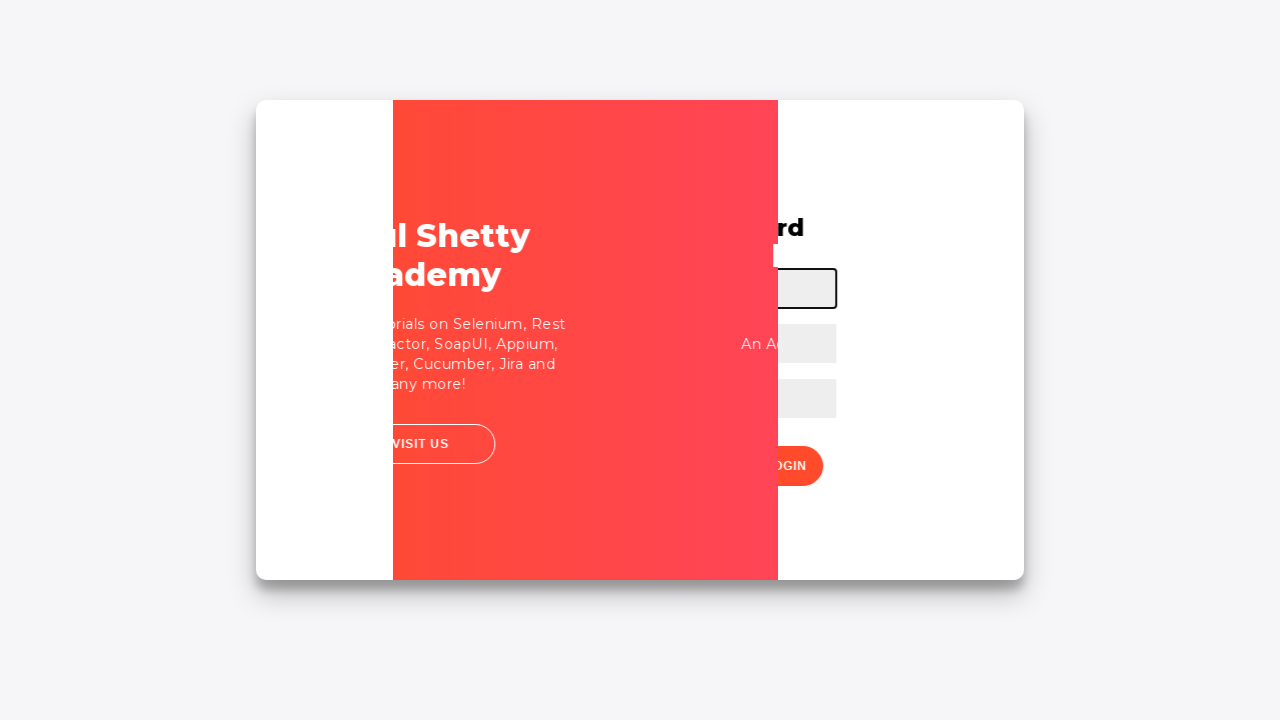

Filled in email field with 'ravank@example.com' on input[placeholder='Email']
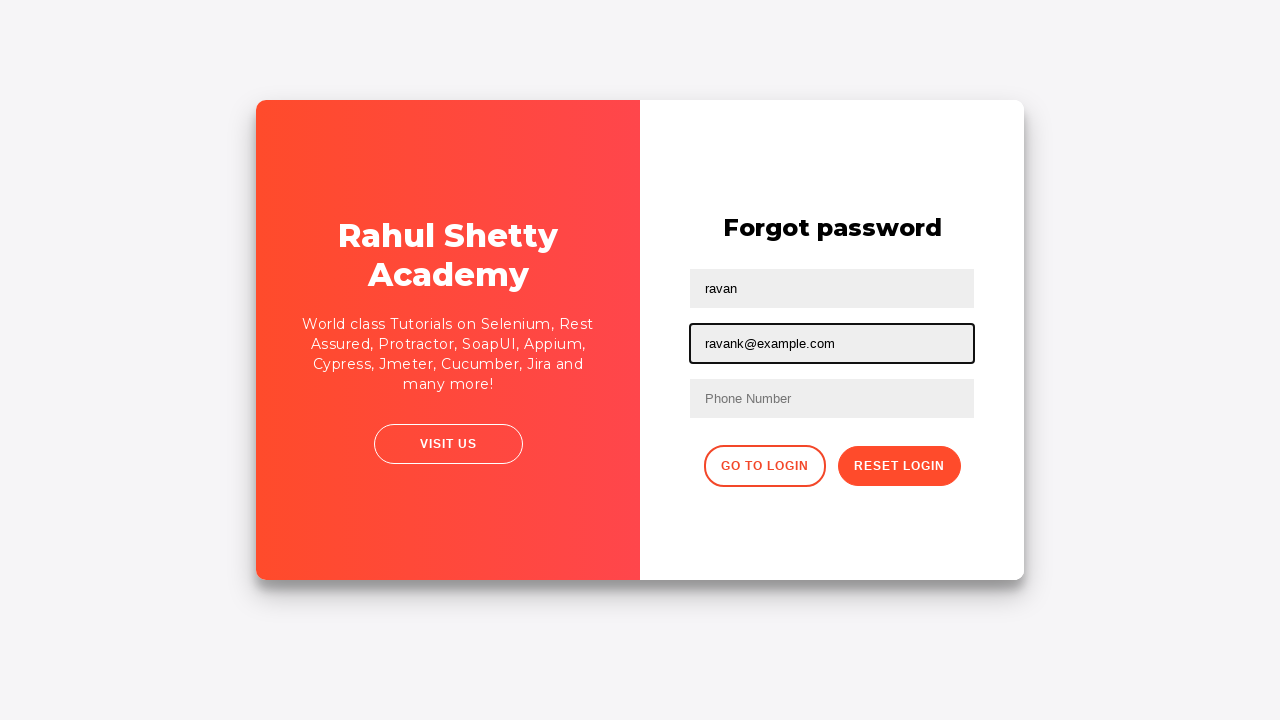

Filled in phone number field with '91824181046' on input[placeholder='Phone Number']
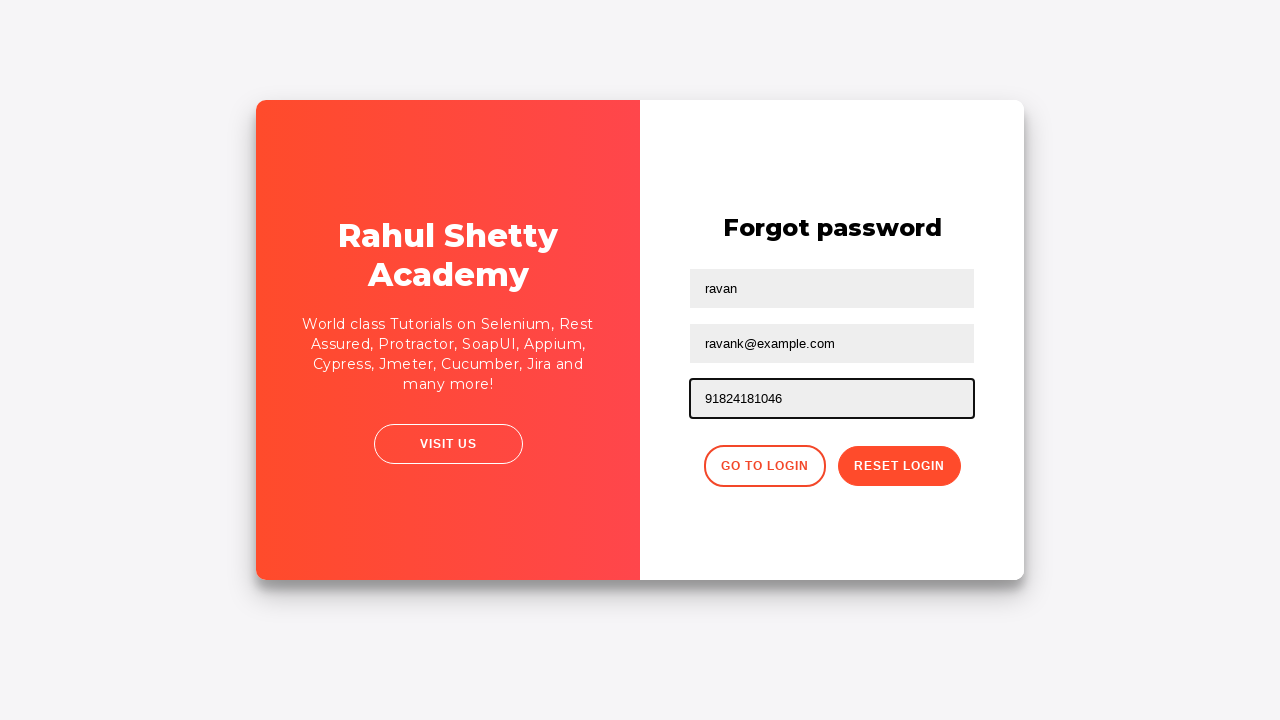

Clicked 'Reset Login' button to submit password reset form at (899, 466) on button:has-text('Reset Login')
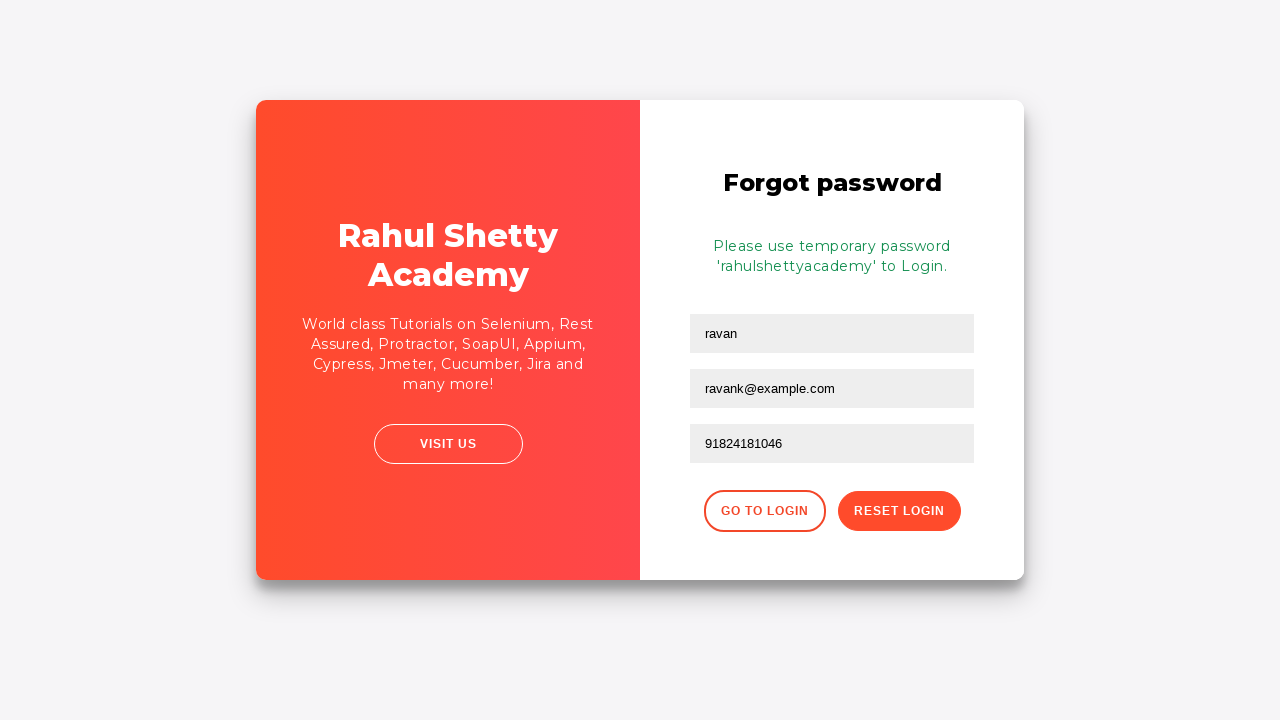

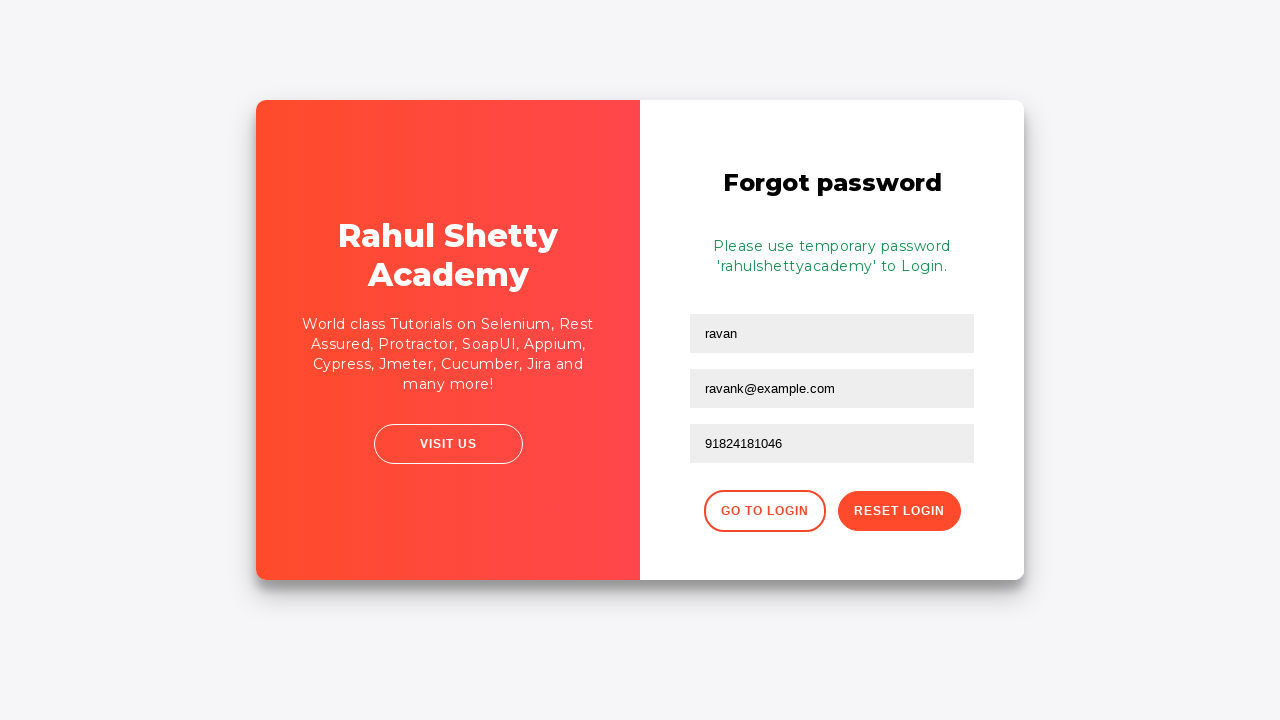